Verifies text content and attributes of elements on the NextBase CRM login page, including "Remember me" checkbox label and "Forgot password" link

Starting URL: https://login1.nextbasecrm.com/

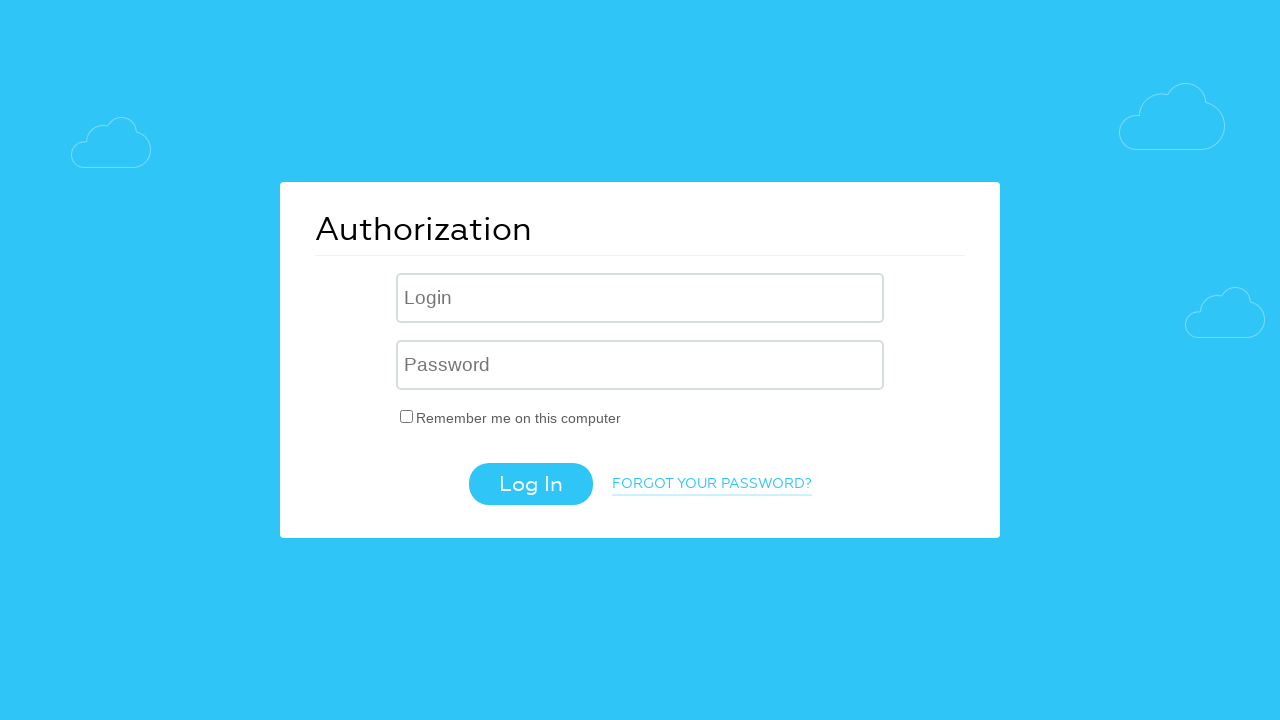

Located 'Remember me' checkbox label element
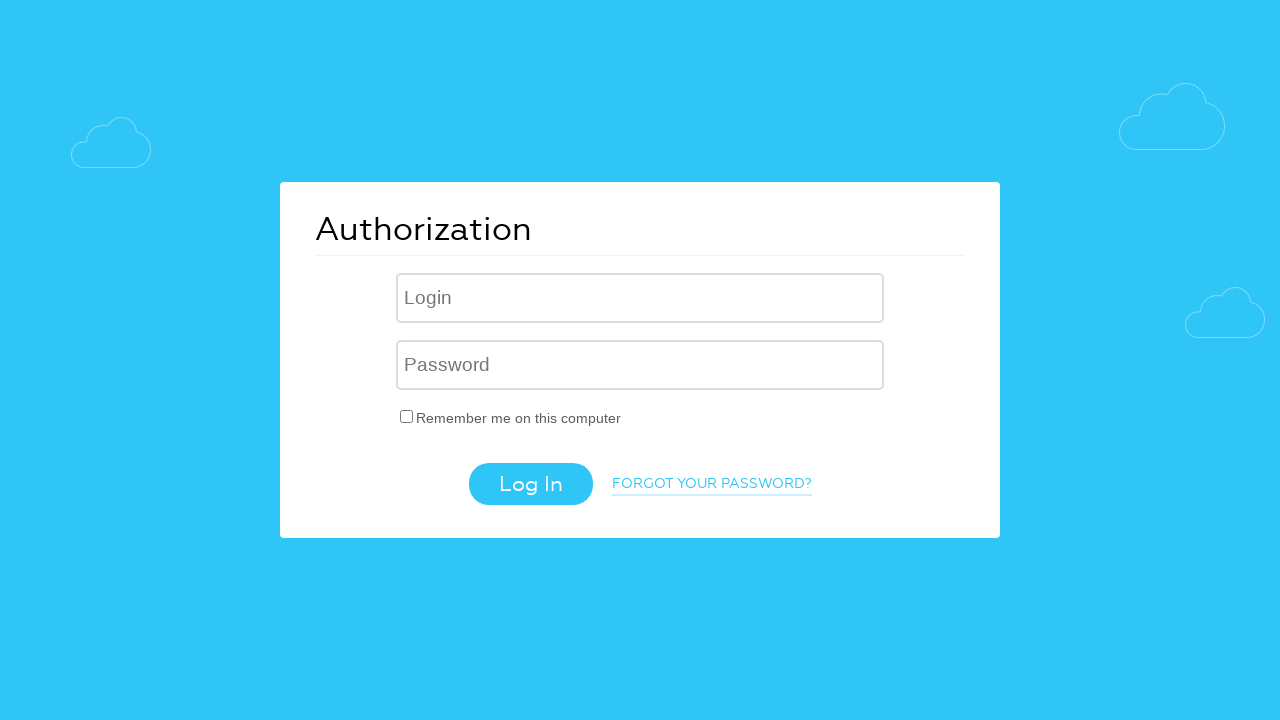

Retrieved text content from 'Remember me' checkbox label
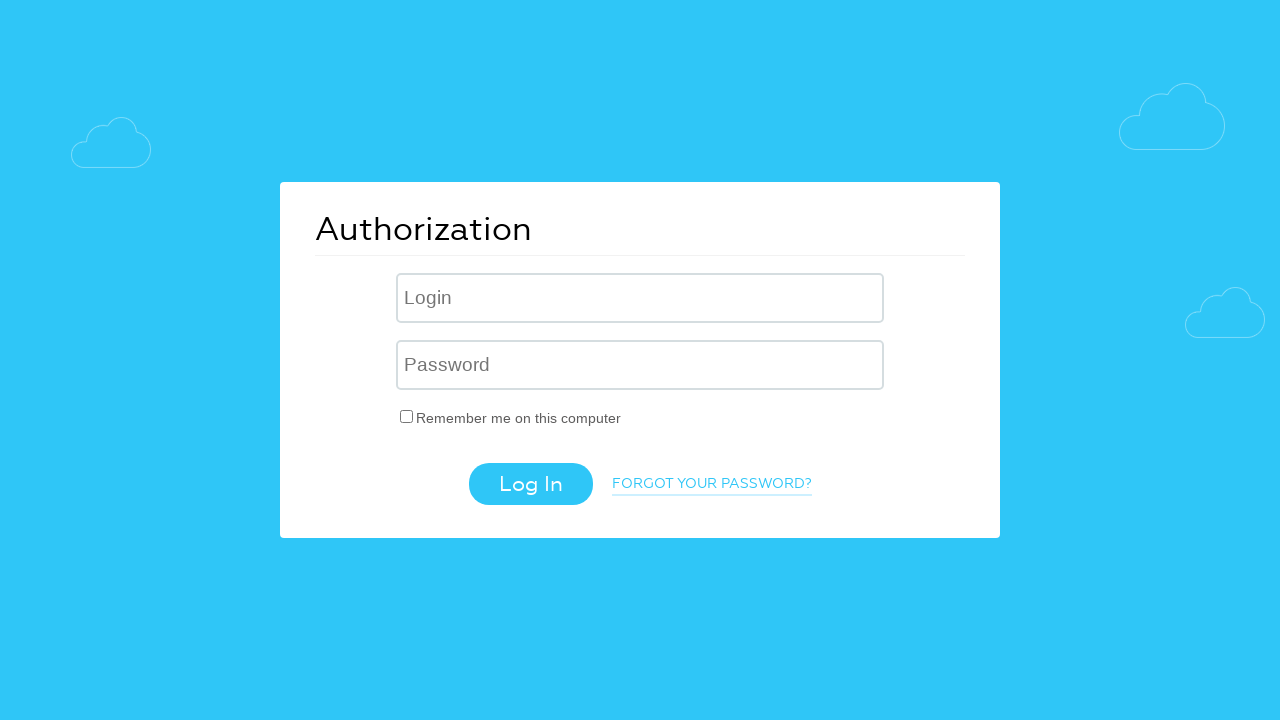

Verified 'Remember me' checkbox label text is 'Remember me on this computer'
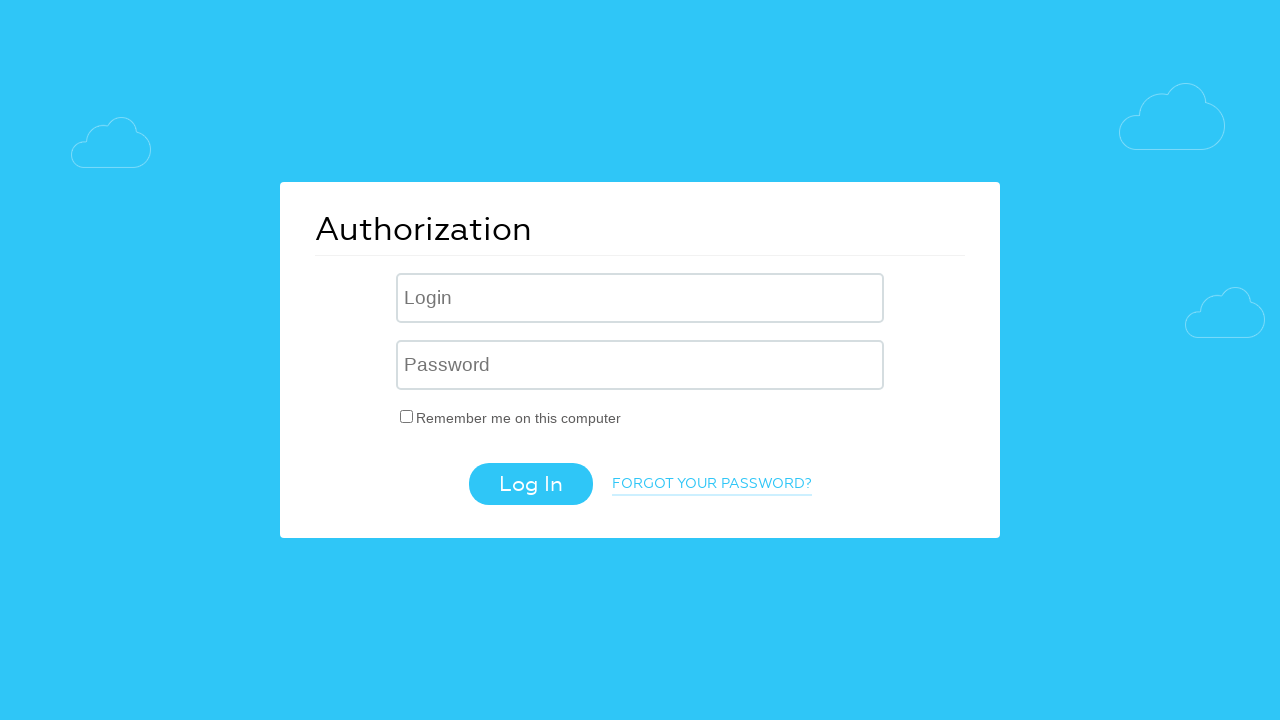

Located 'Forgot password' link element
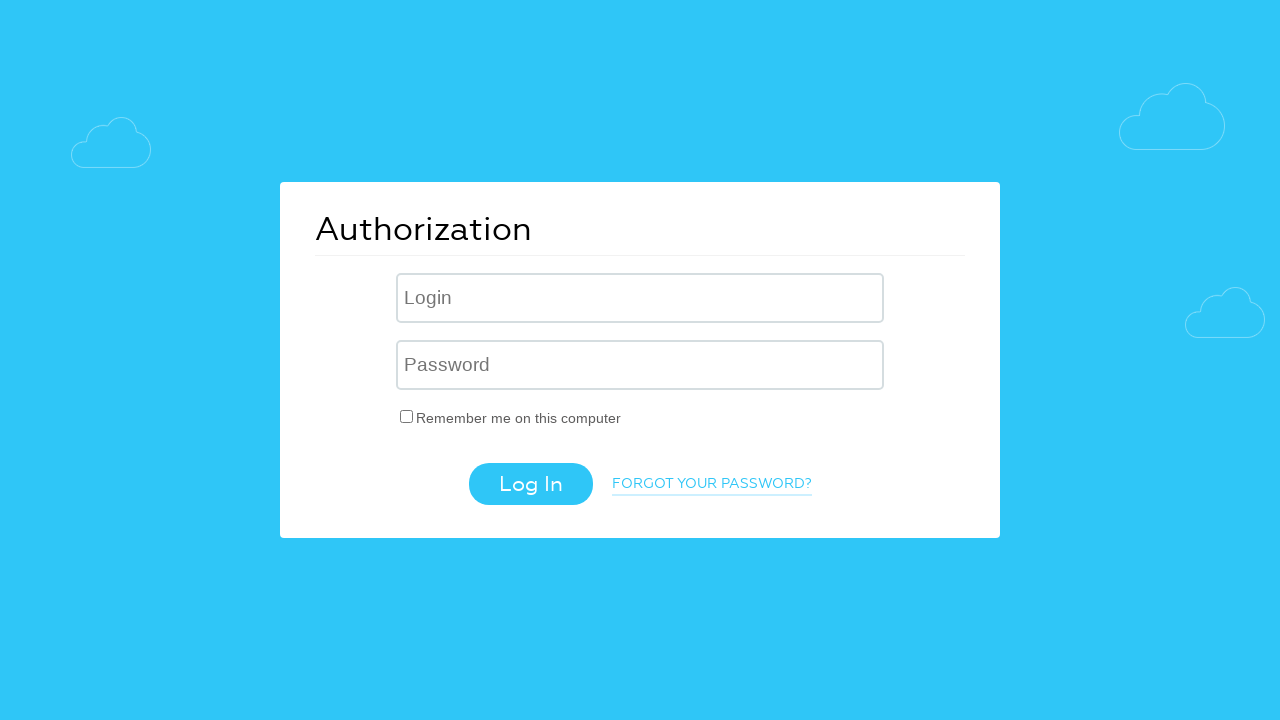

Retrieved text content from 'Forgot password' link
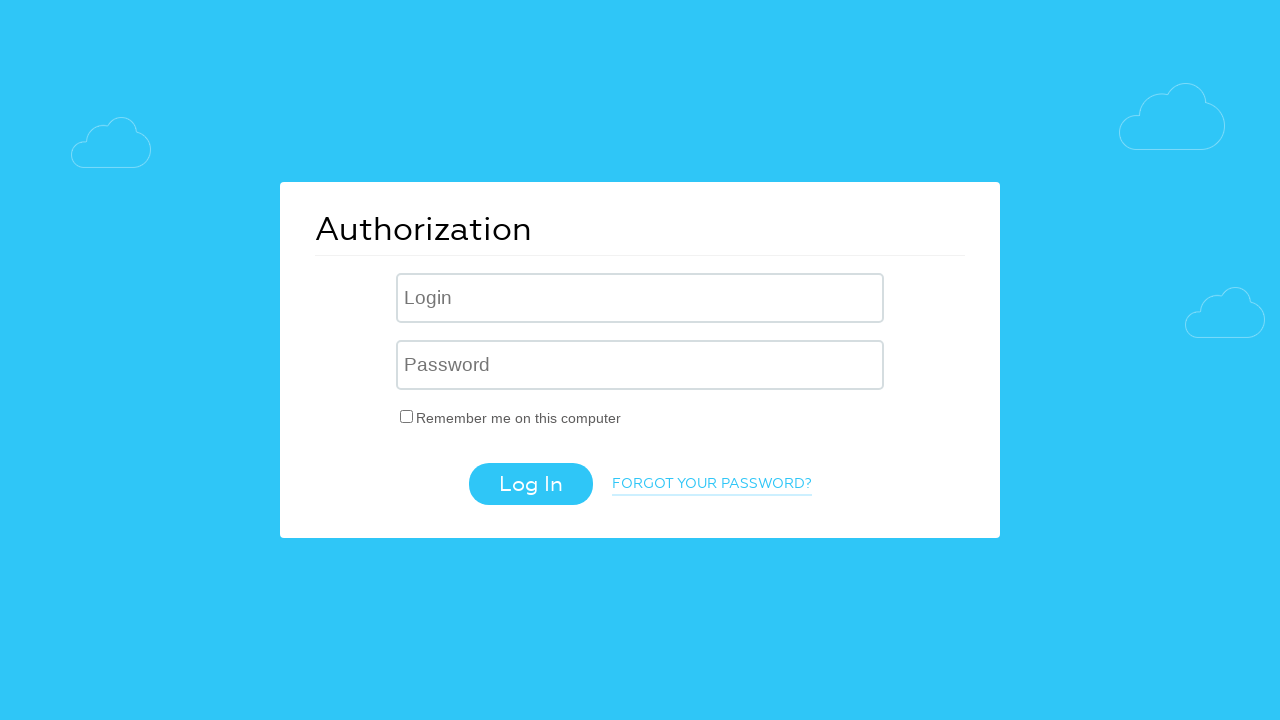

Verified 'Forgot password' link text is 'Forgot your password?'
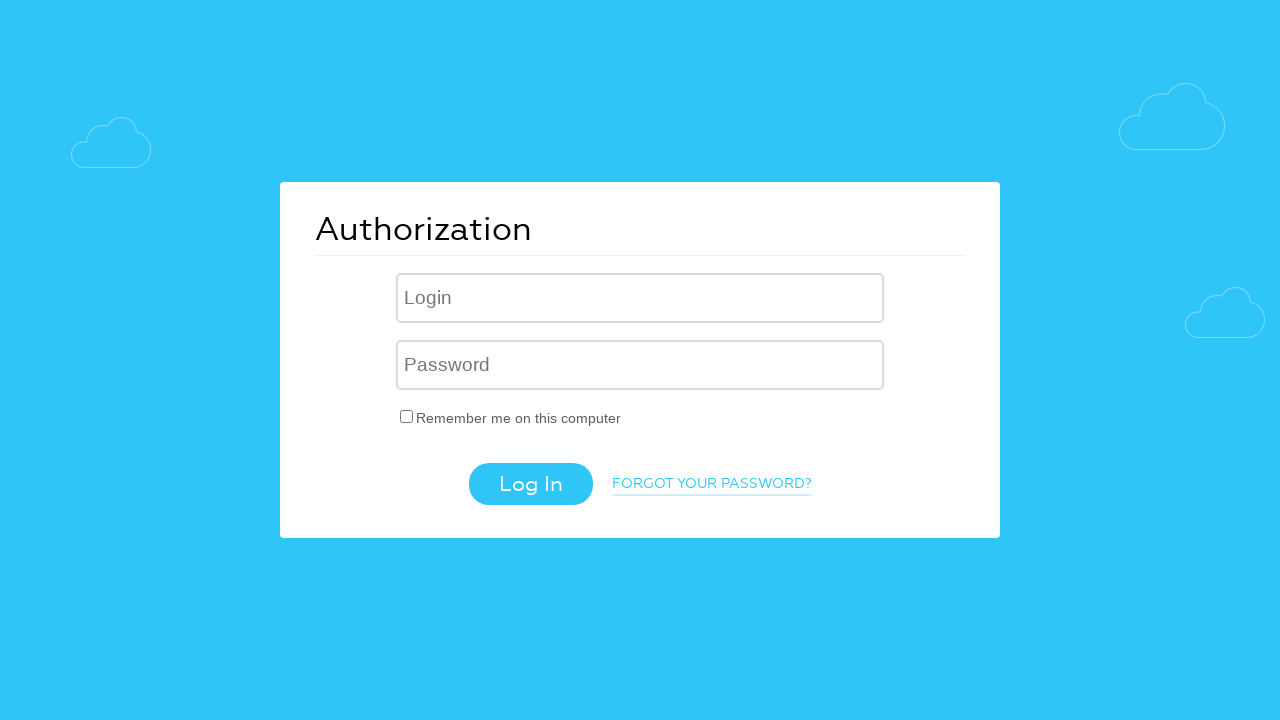

Retrieved href attribute from 'Forgot password' link
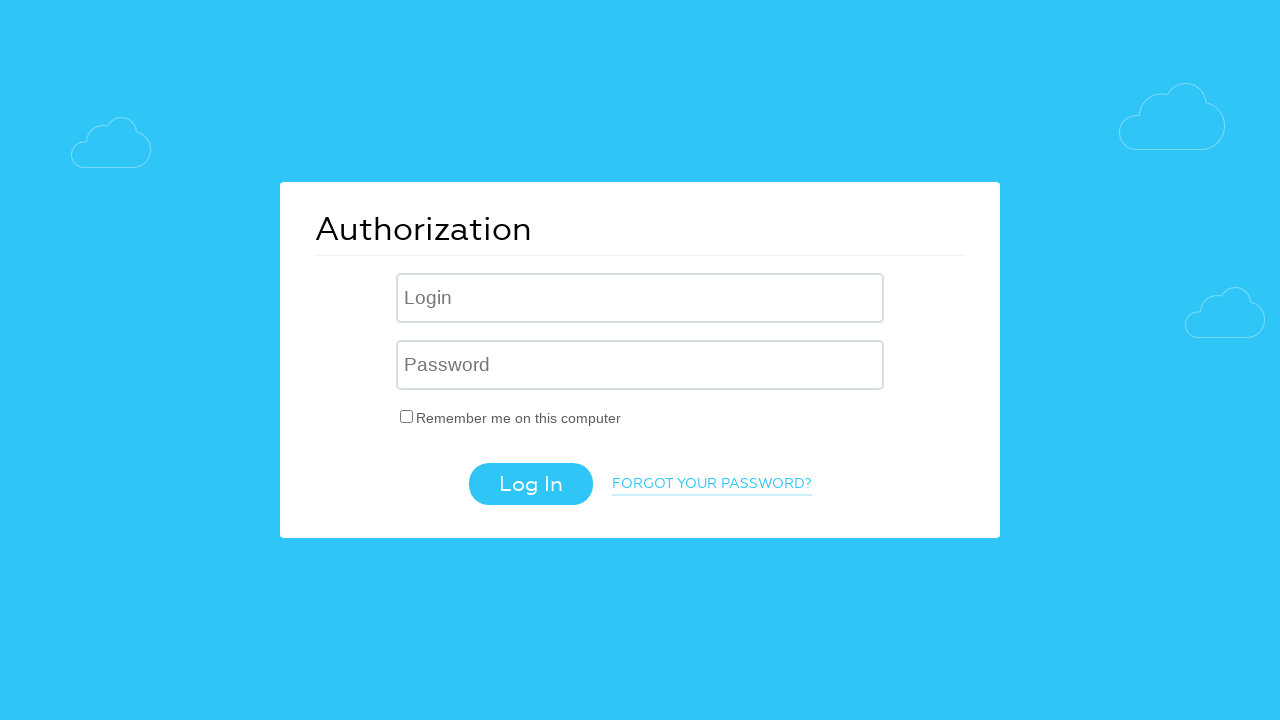

Verified 'Forgot password' link href contains 'forgot_password=yes' parameter
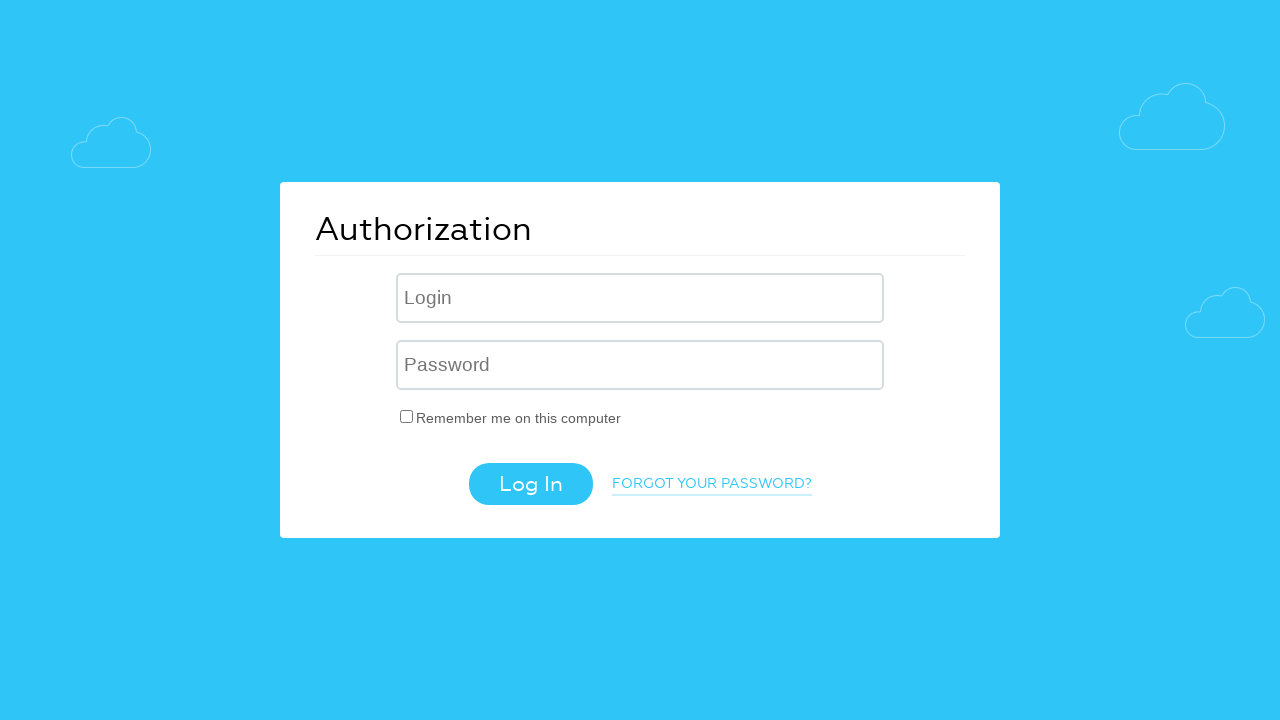

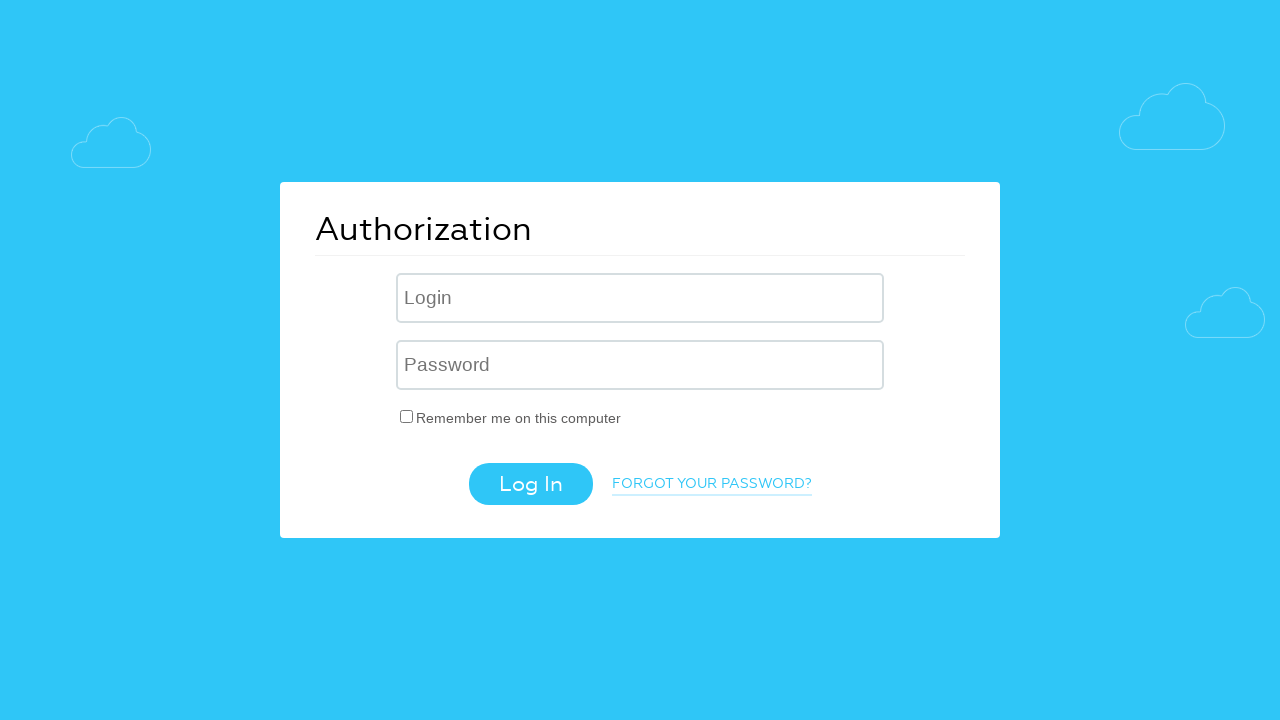